Demonstrates JavaScript executor functionality by filling a name input field and clicking a radio button using JavaScript execution instead of standard Selenium methods

Starting URL: https://testautomationpractice.blogspot.com/

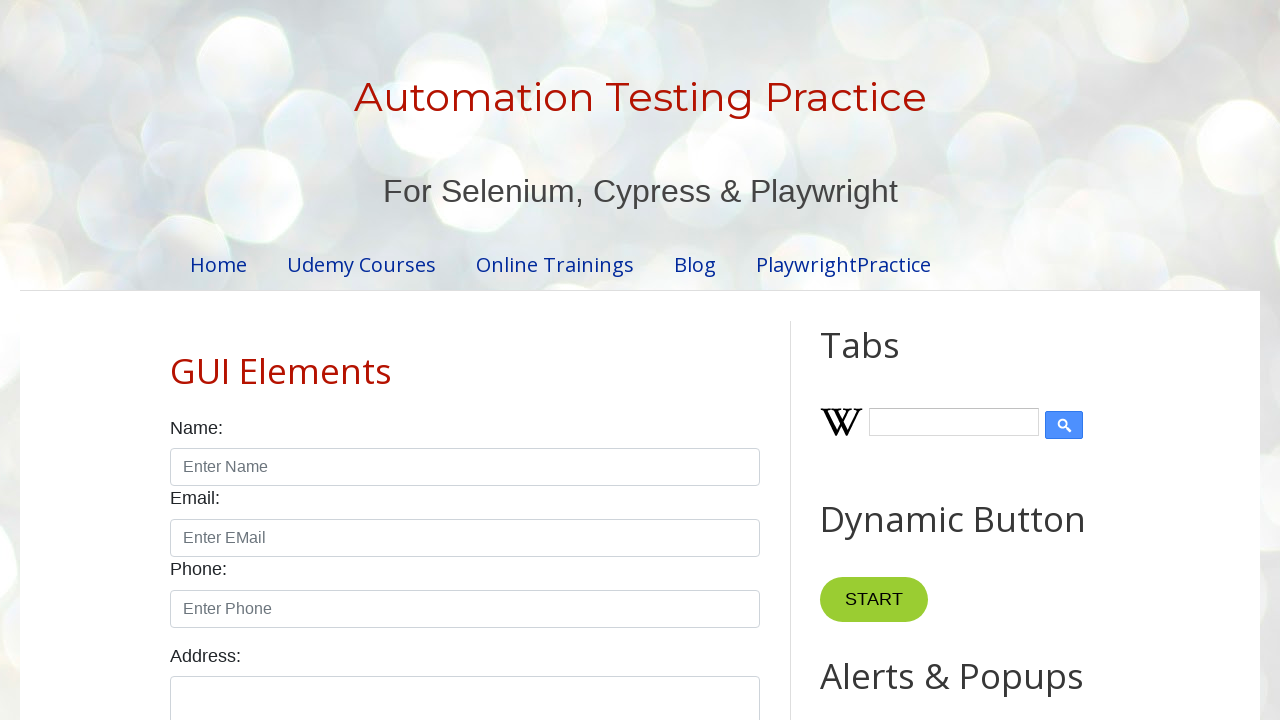

Filled name input field with 'John' using JavaScript executor
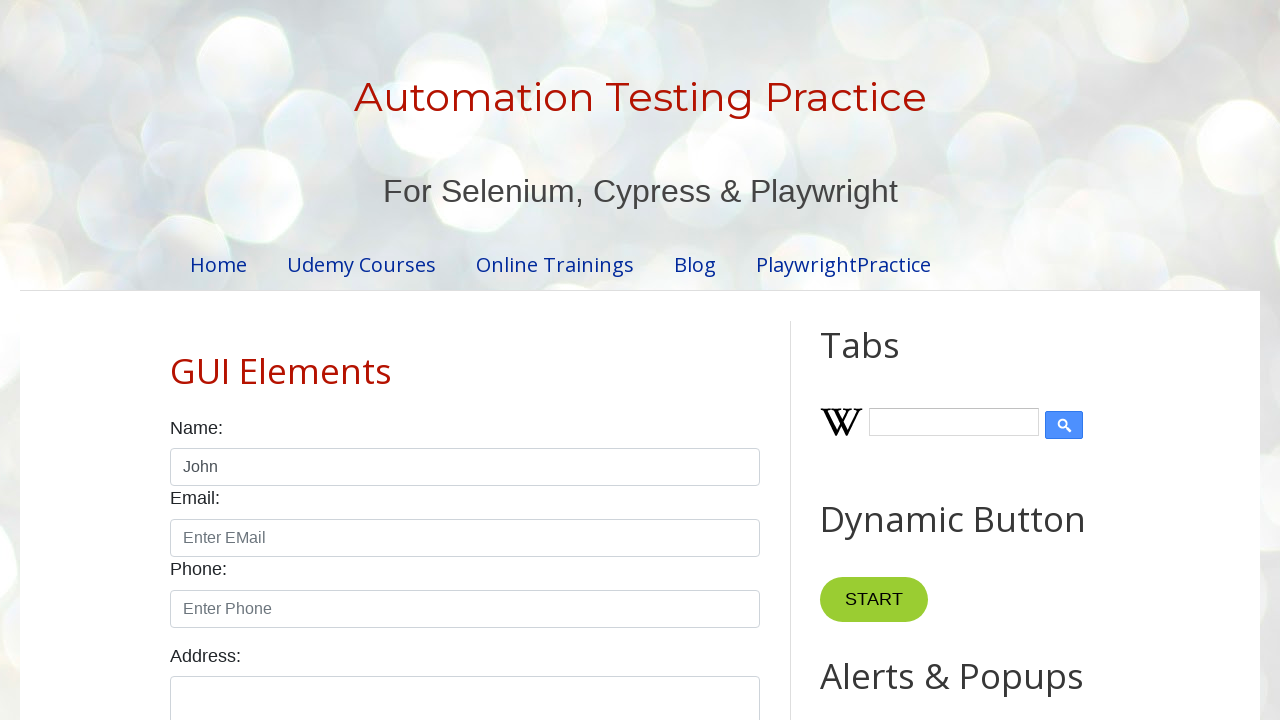

Clicked male radio button using JavaScript executor
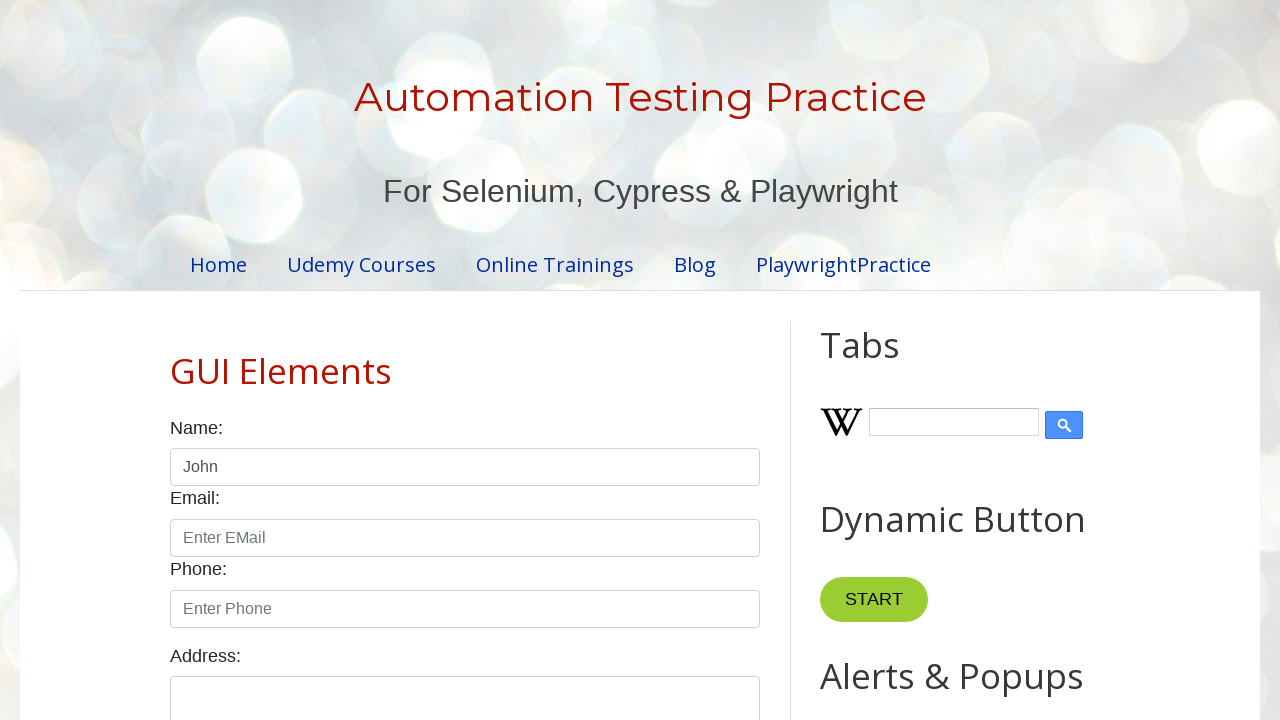

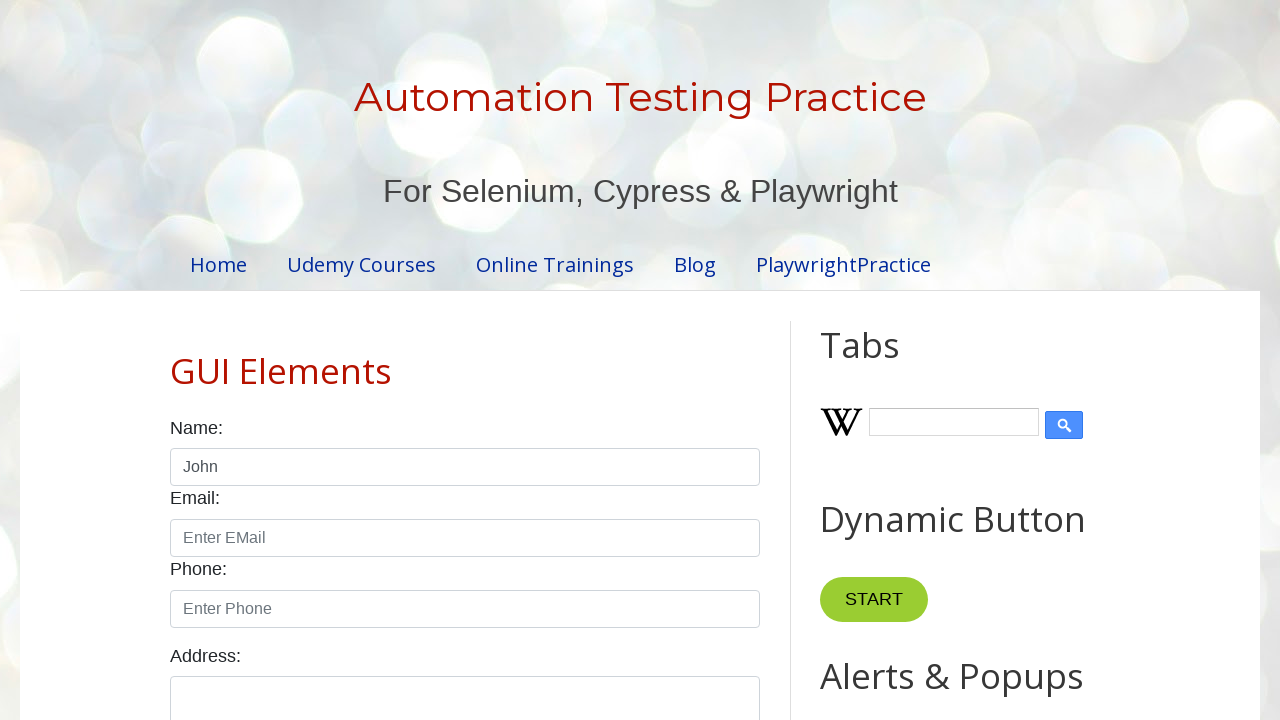